Tests drag-and-drop functionality by dragging an element to a drop target and verifying the target displays "Dropped!" text after the drop action.

Starting URL: https://demoqa.com/droppable/

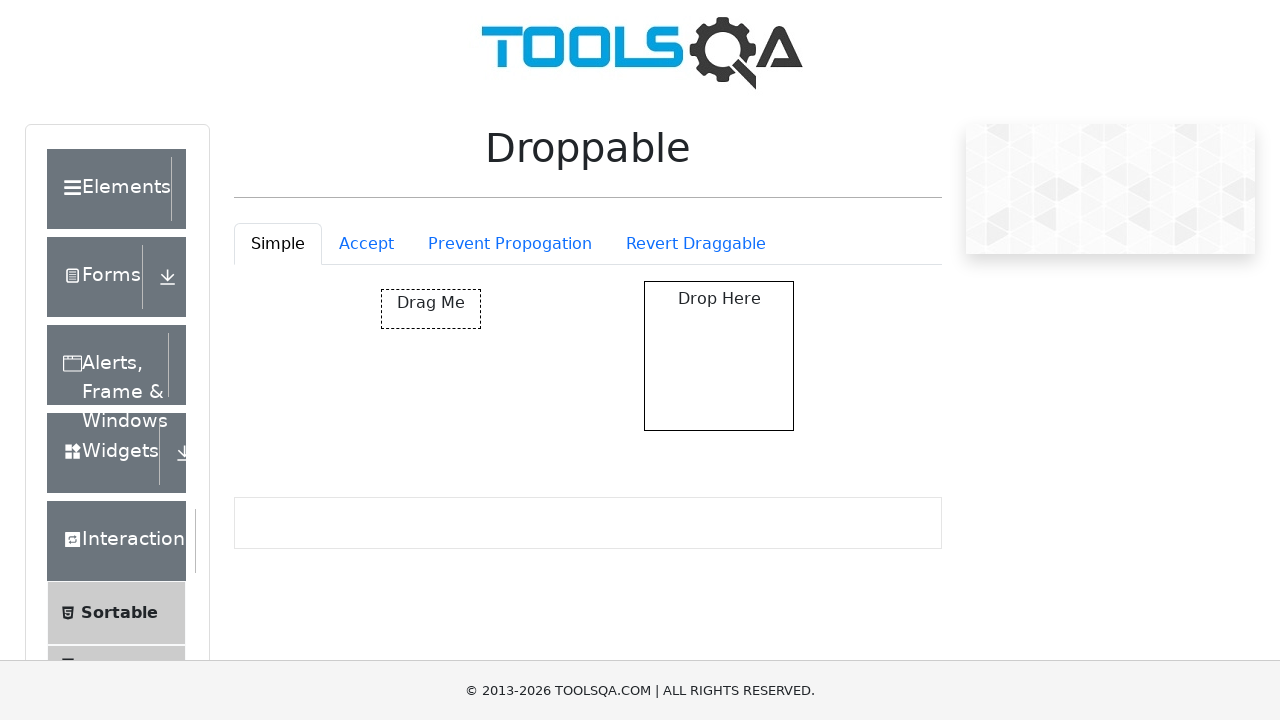

Waited for draggable element to be visible
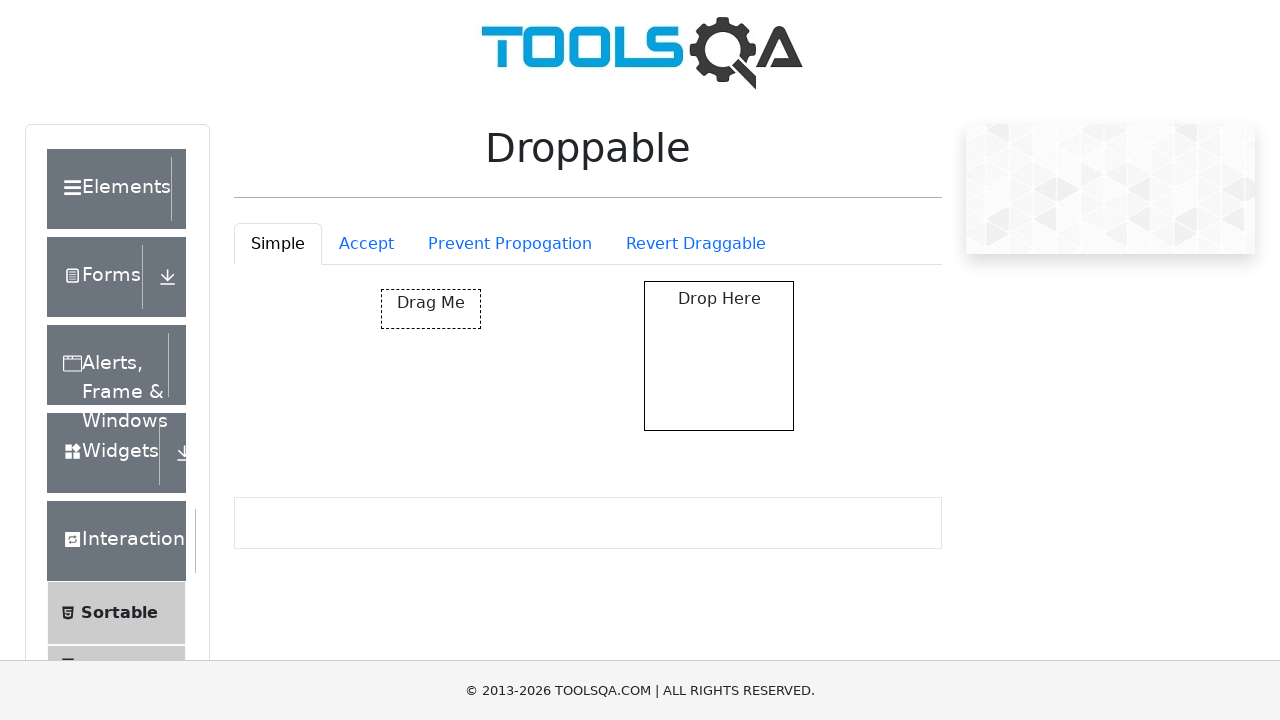

Waited for droppable element to be visible
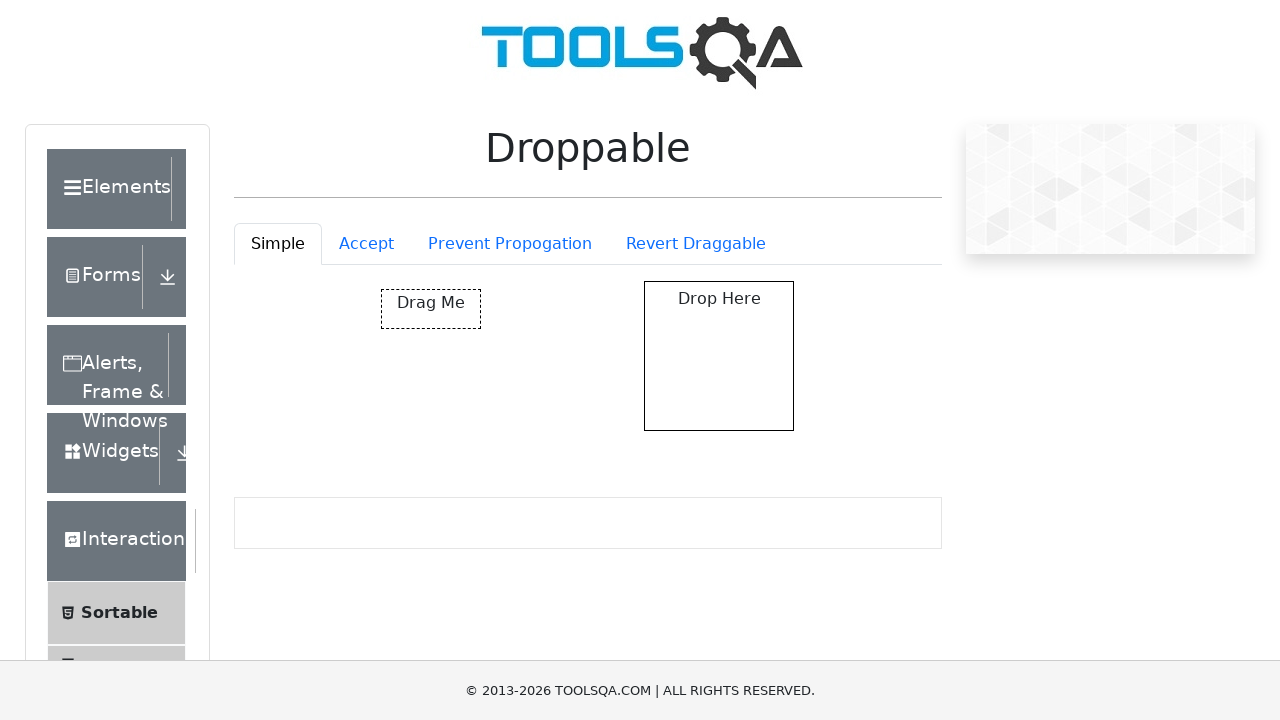

Dragged element to drop target at (719, 356)
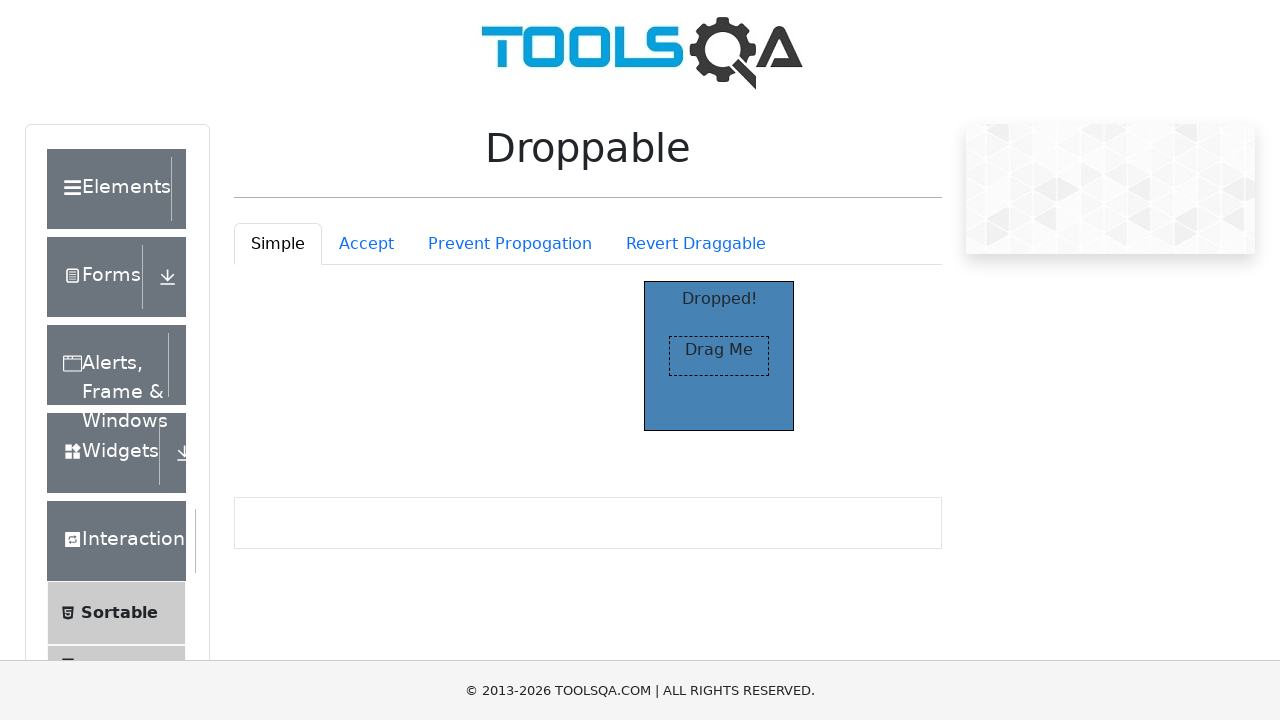

Verified drop target displays 'Dropped!' text
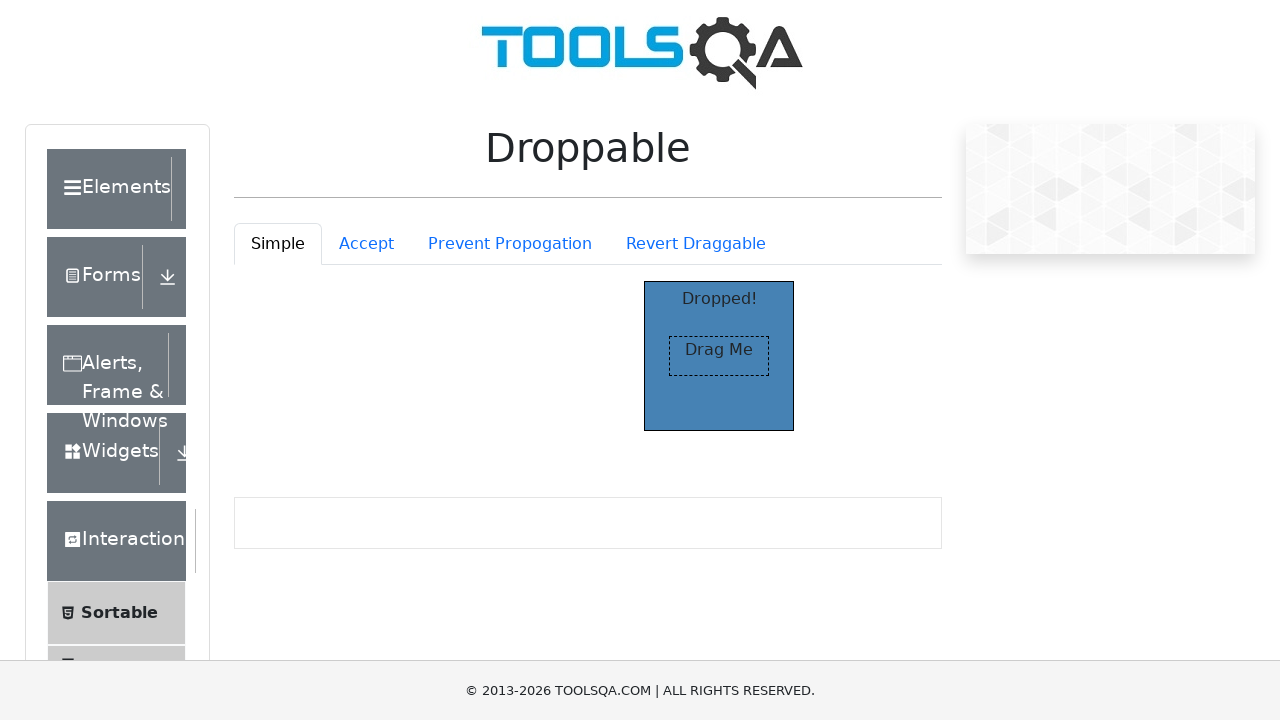

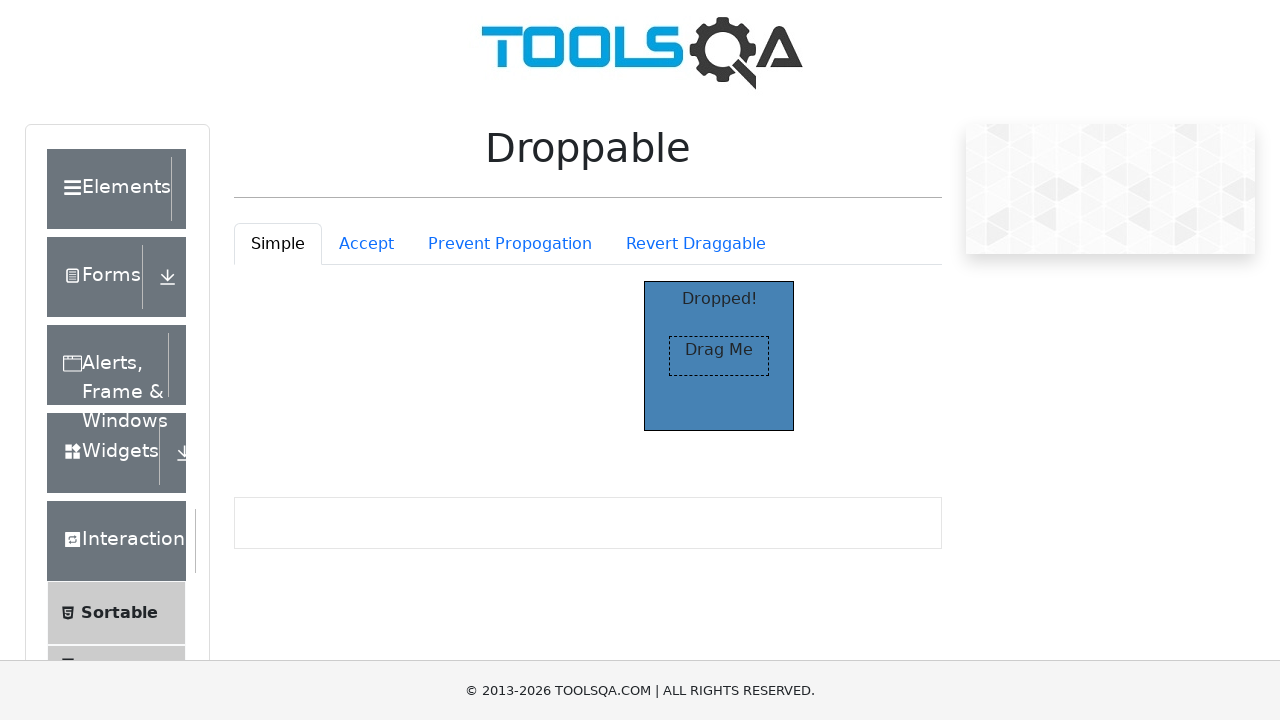